Tests that the last language starting with M is MySQL

Starting URL: http://www.99-bottles-of-beer.net/

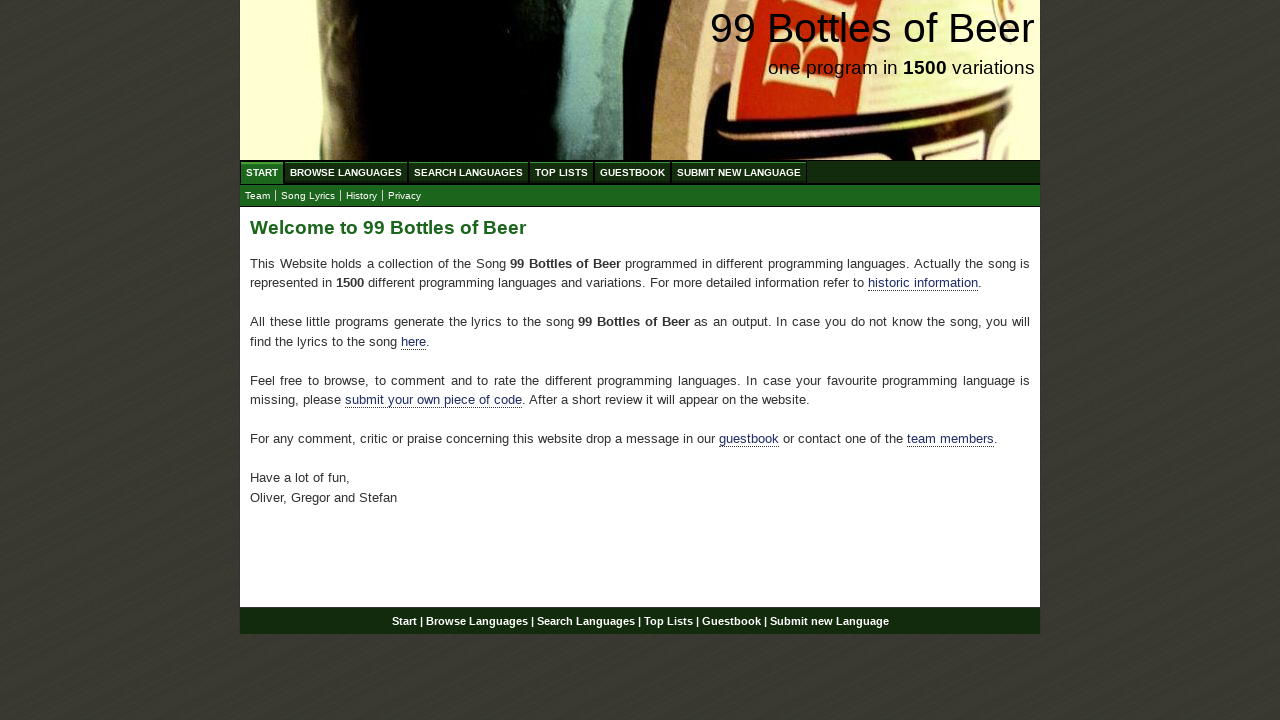

Clicked on Browse Languages link at (346, 172) on #menu a[href='/abc.html']
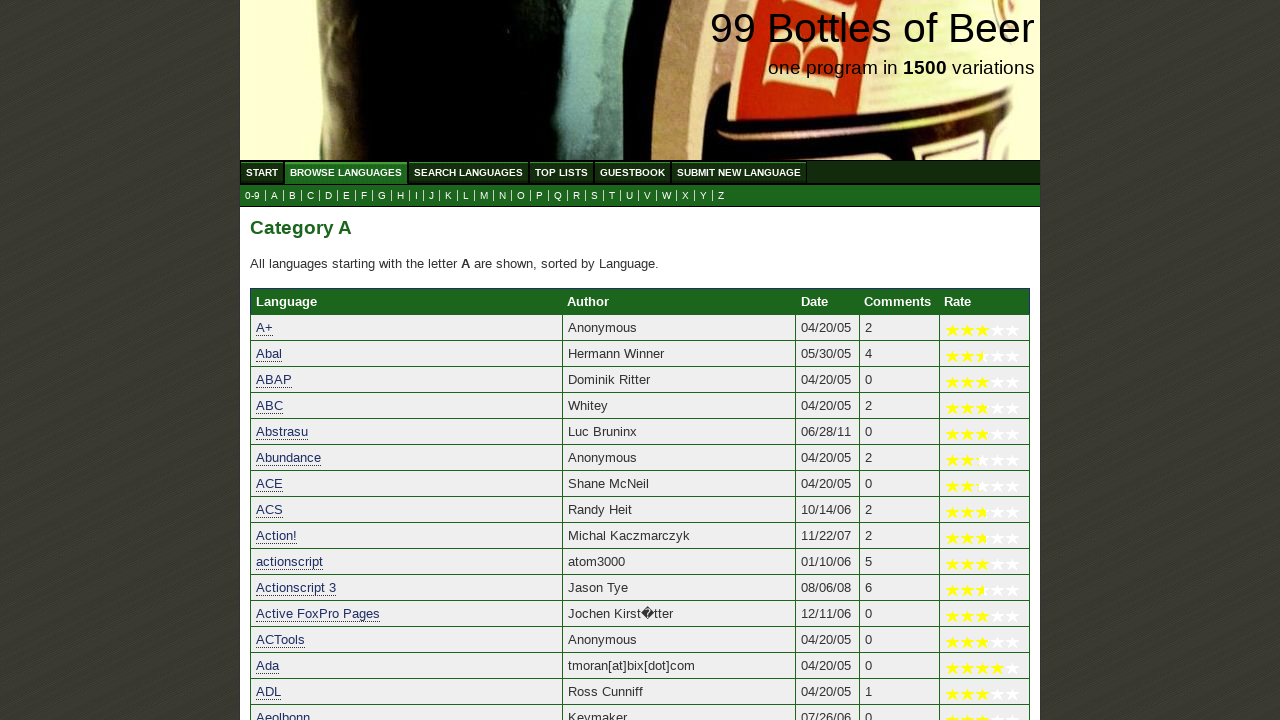

Clicked on M letter to filter languages starting with M at (484, 196) on a[href='m.html']
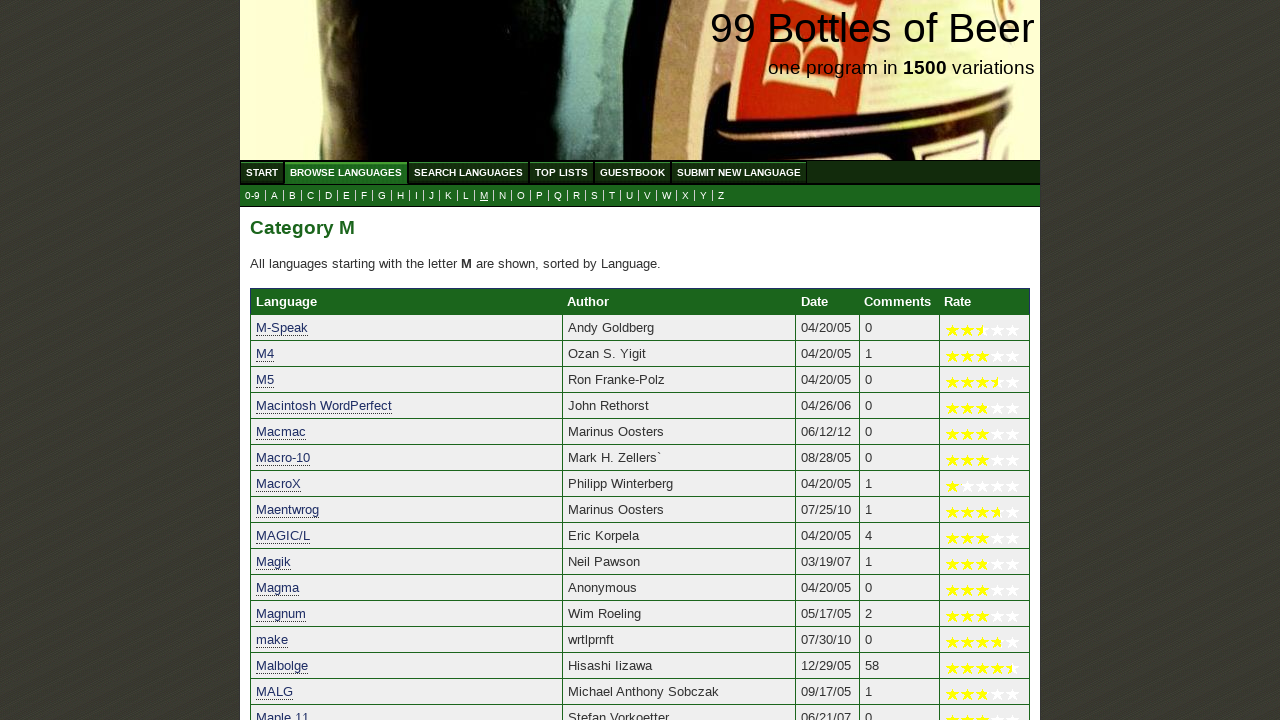

Retrieved last language in the M list
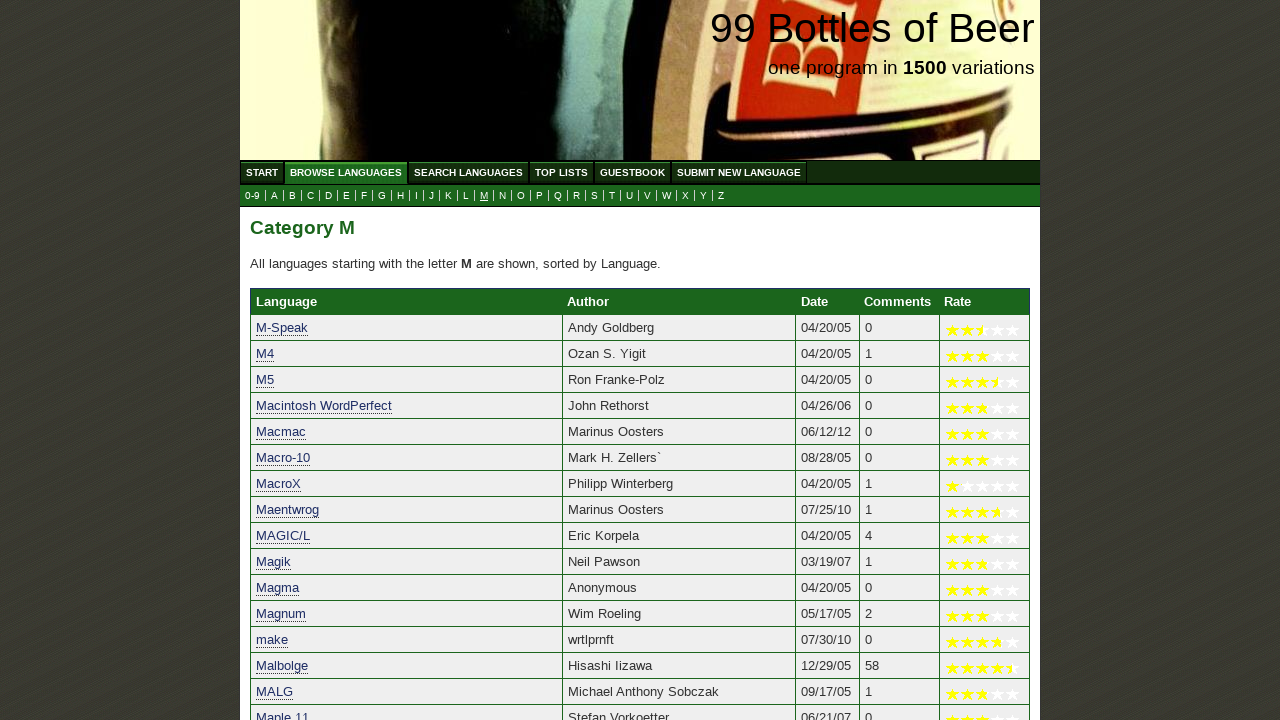

Verified that the last language starting with M is MySQL
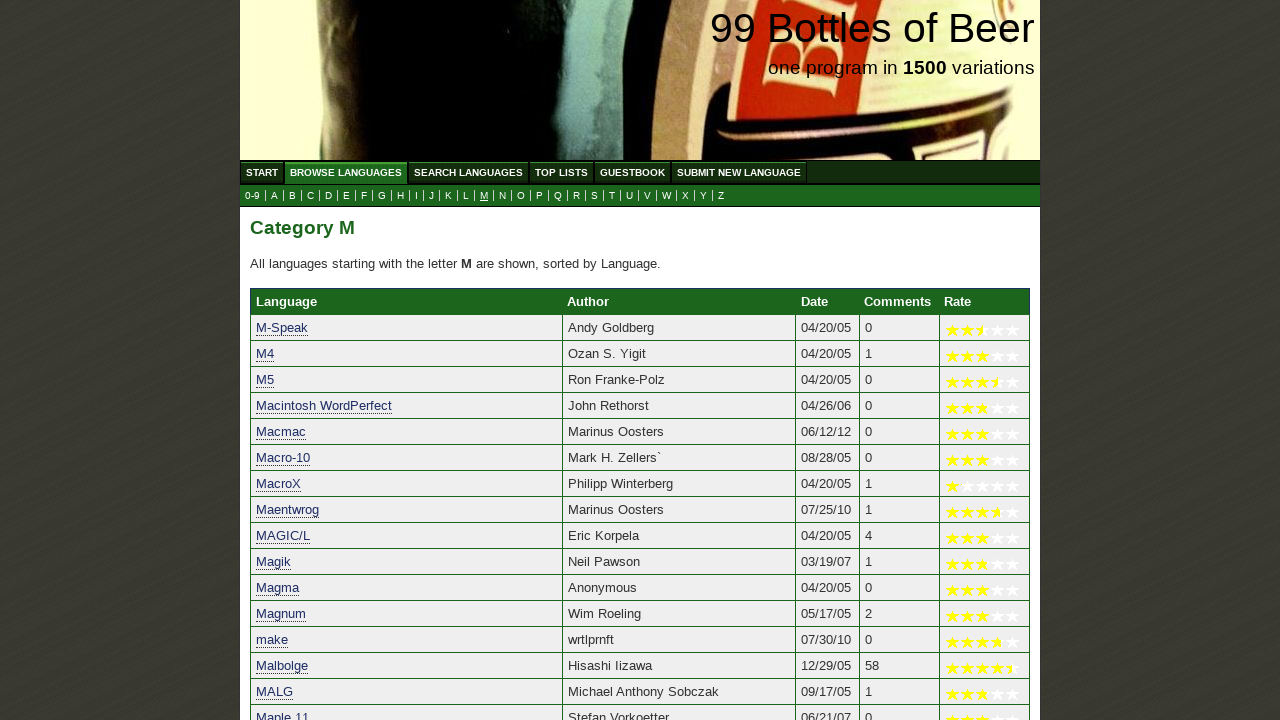

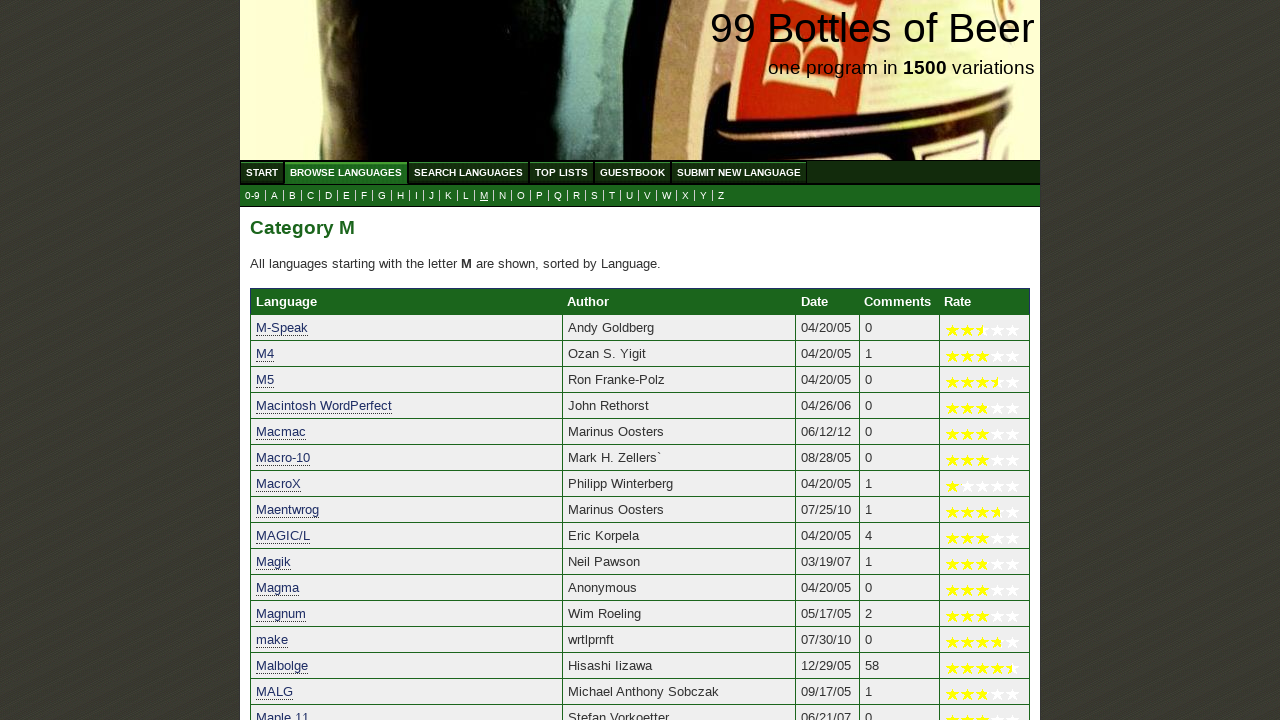